Tests A/B testing opt-out functionality by verifying initial A/B test variation, adding an opt-out cookie, refreshing the page, and confirming the page shows "No A/B Test".

Starting URL: http://the-internet.herokuapp.com/abtest

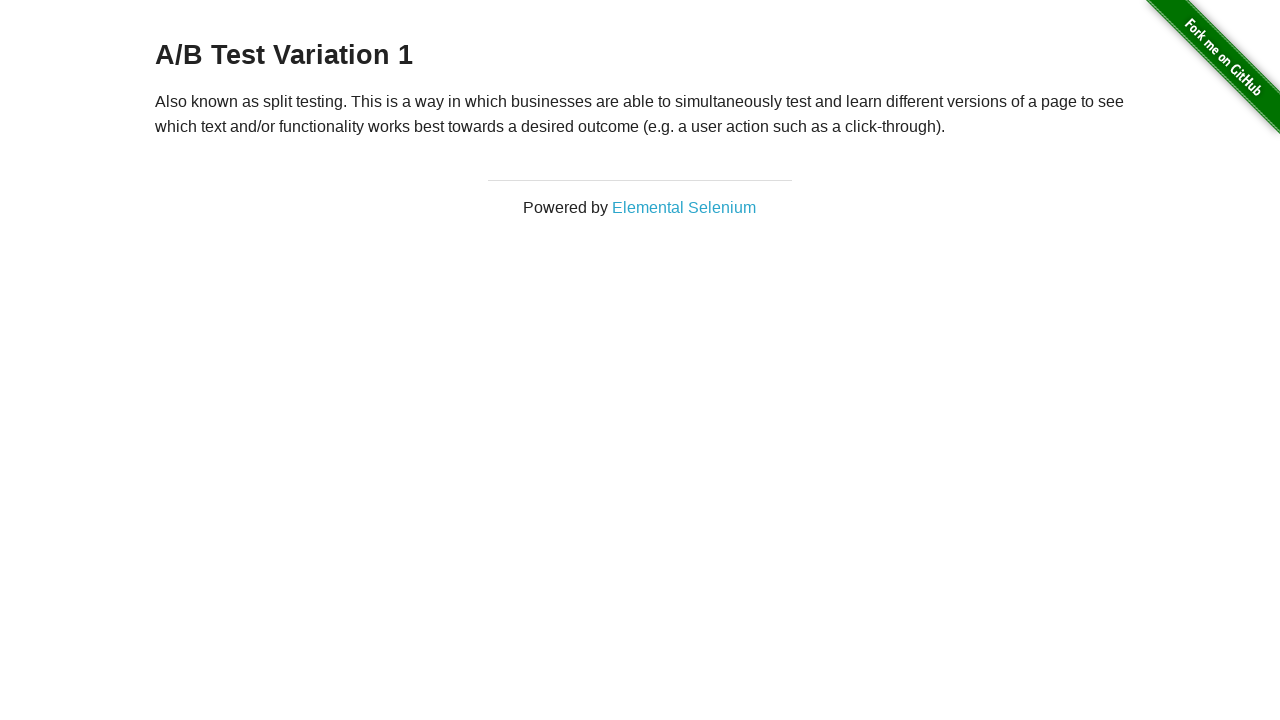

Retrieved heading text to verify initial A/B test variation
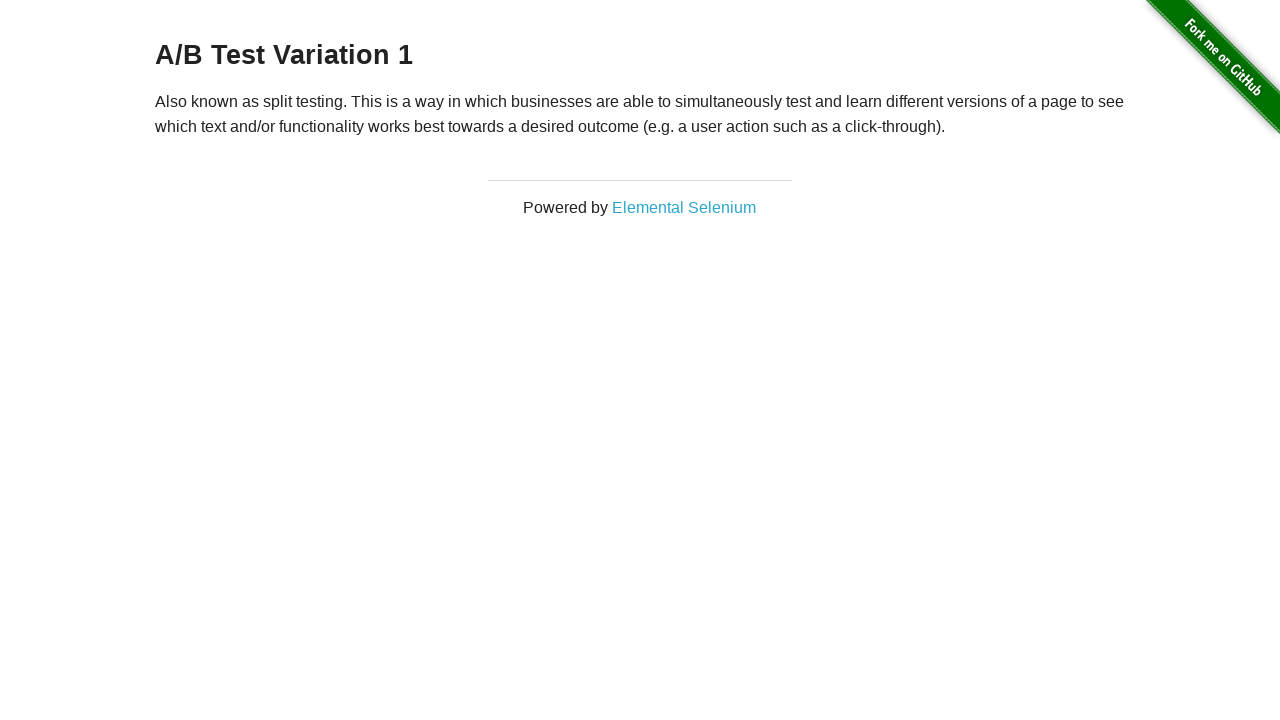

Confirmed page shows A/B test variation: A/B Test Variation 1
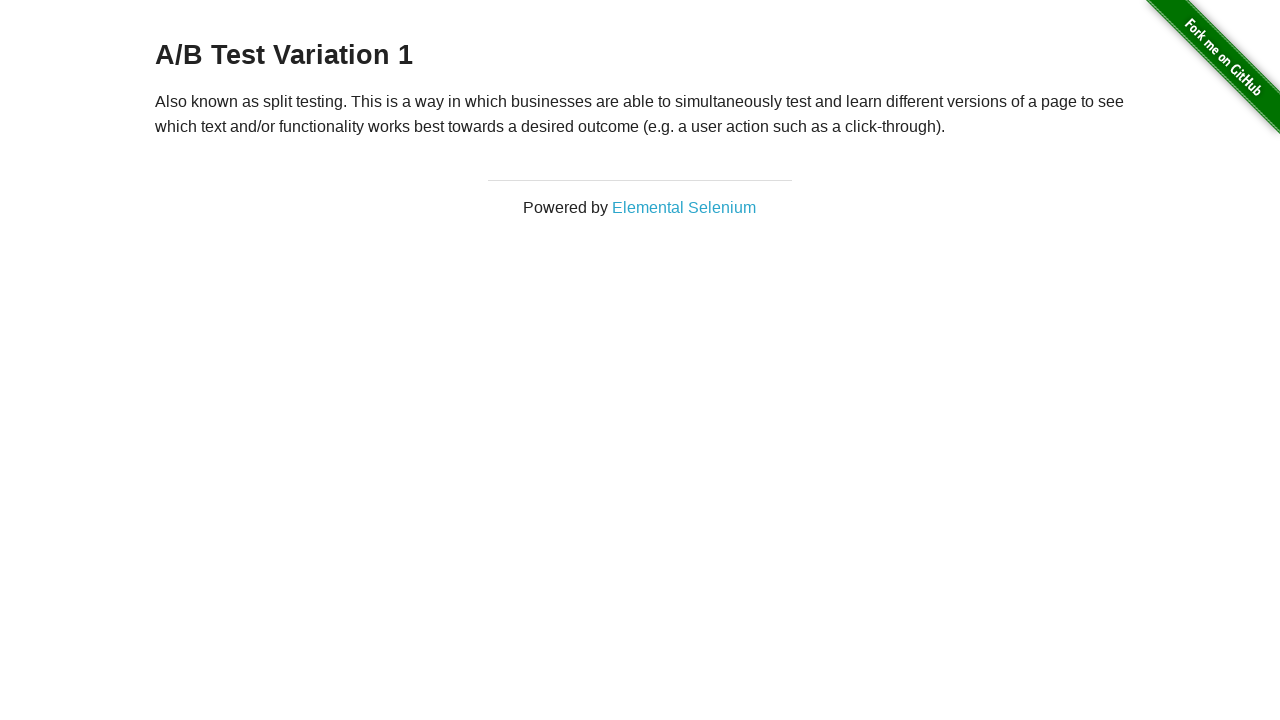

Added optimizelyOptOut cookie with value 'true'
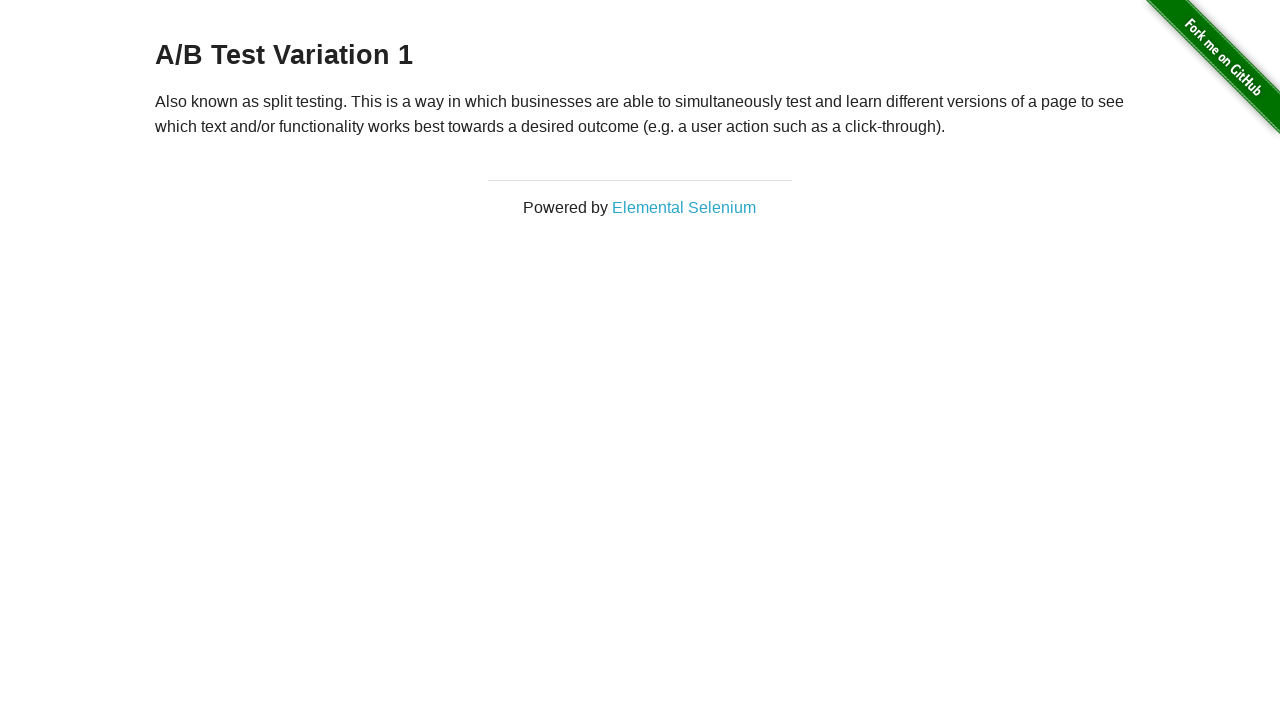

Reloaded page after adding opt-out cookie
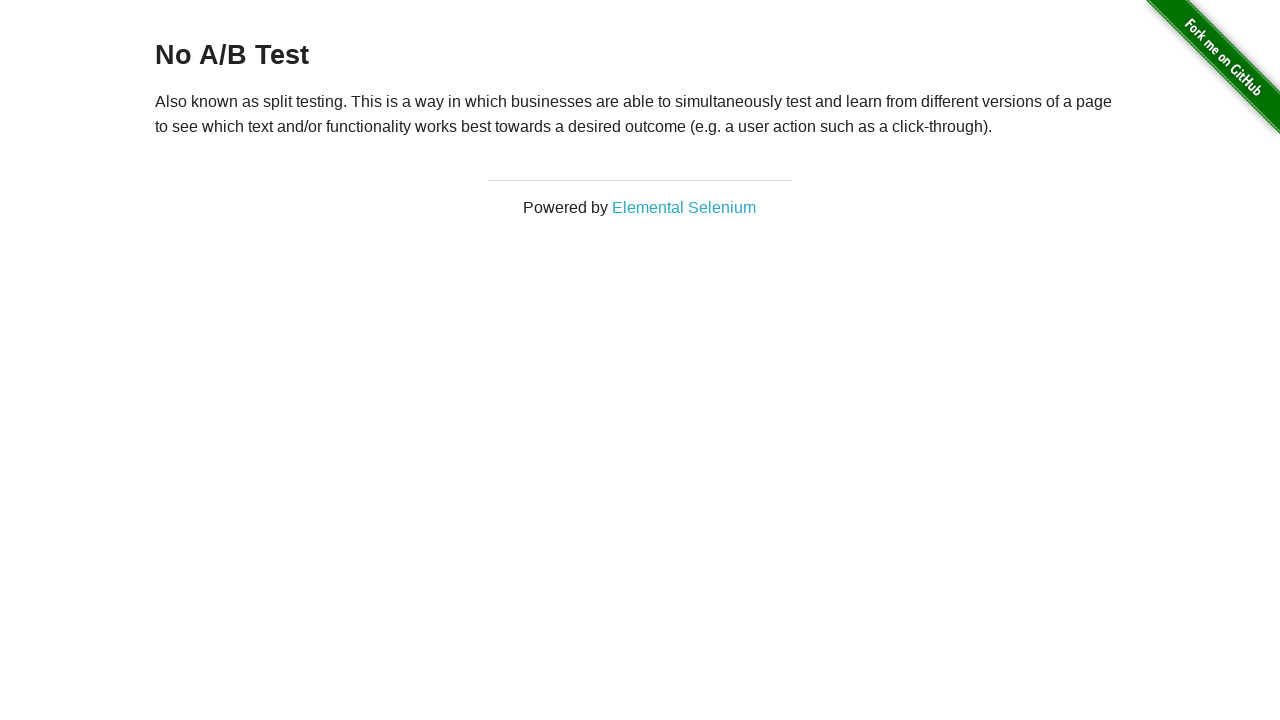

Retrieved heading text after page reload to verify opt-out
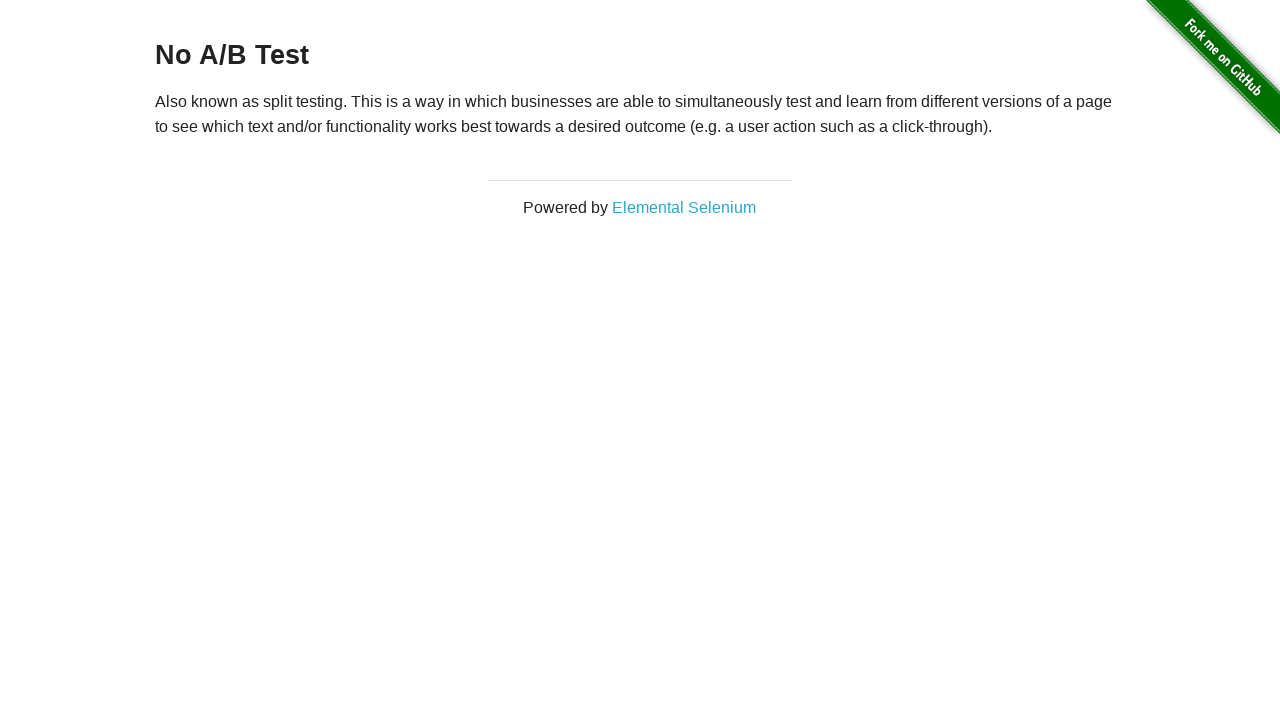

Confirmed page now displays 'No A/B Test' after opting out
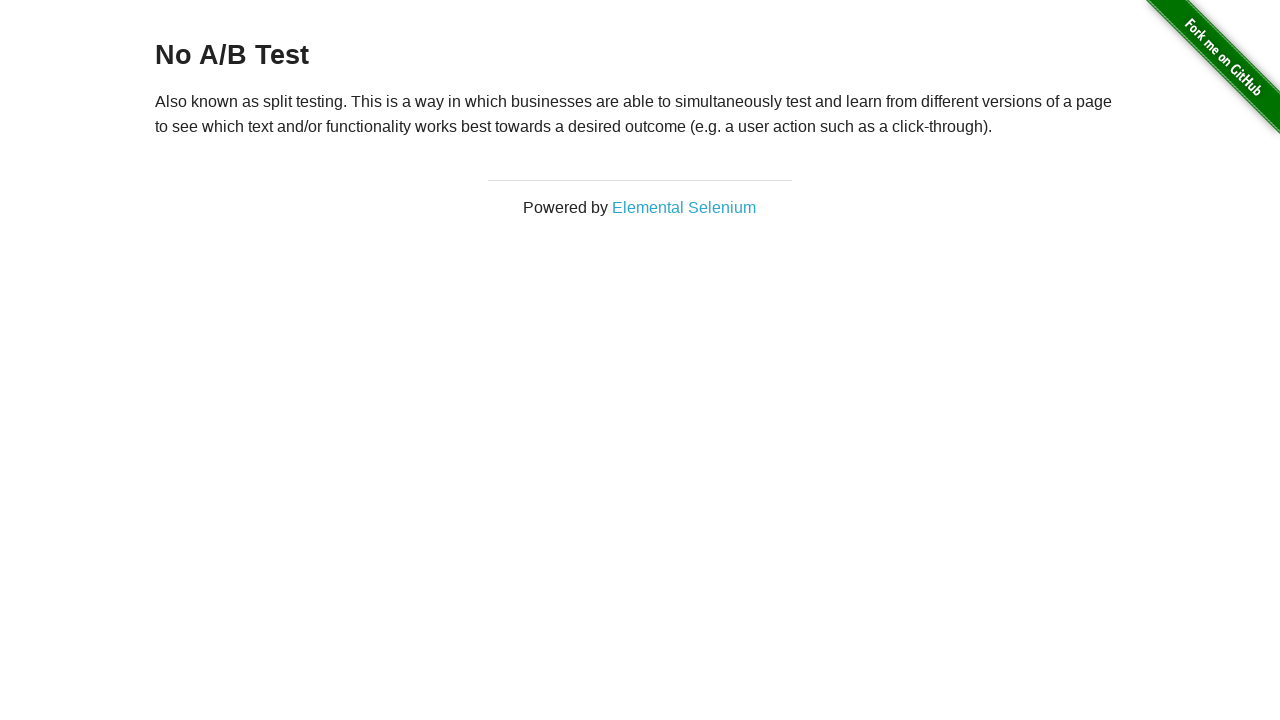

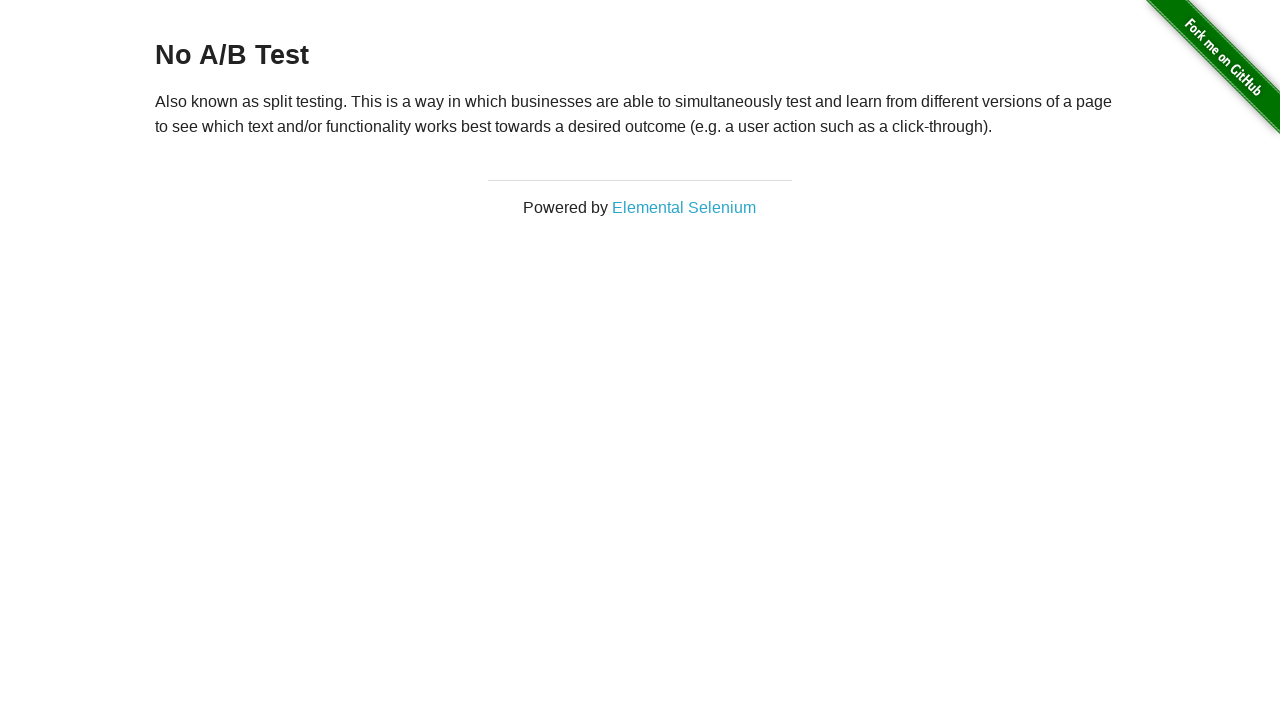